Tests the forgotten password flow by clicking the "Forgot" button, entering an email address, clicking "Reset", and verifying the confirmation message appears.

Starting URL: https://proxy-portal-test.web.app/

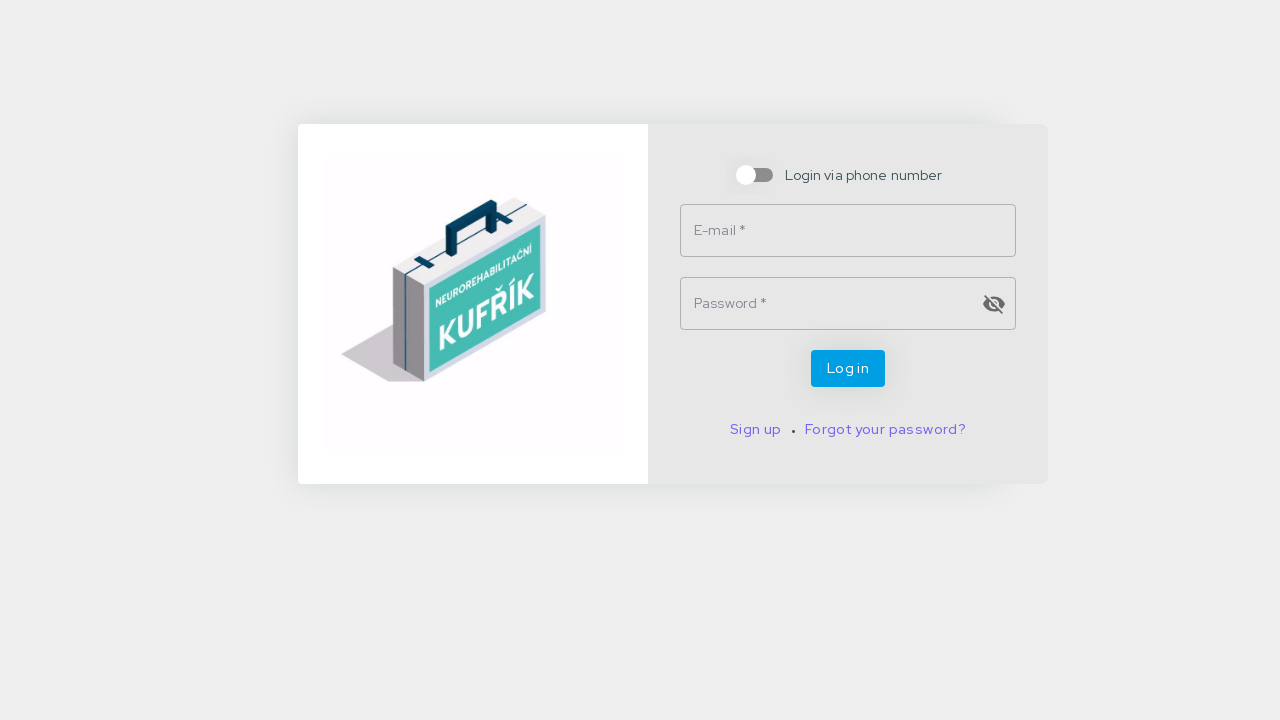

Waited for 'Forgot' password button to load
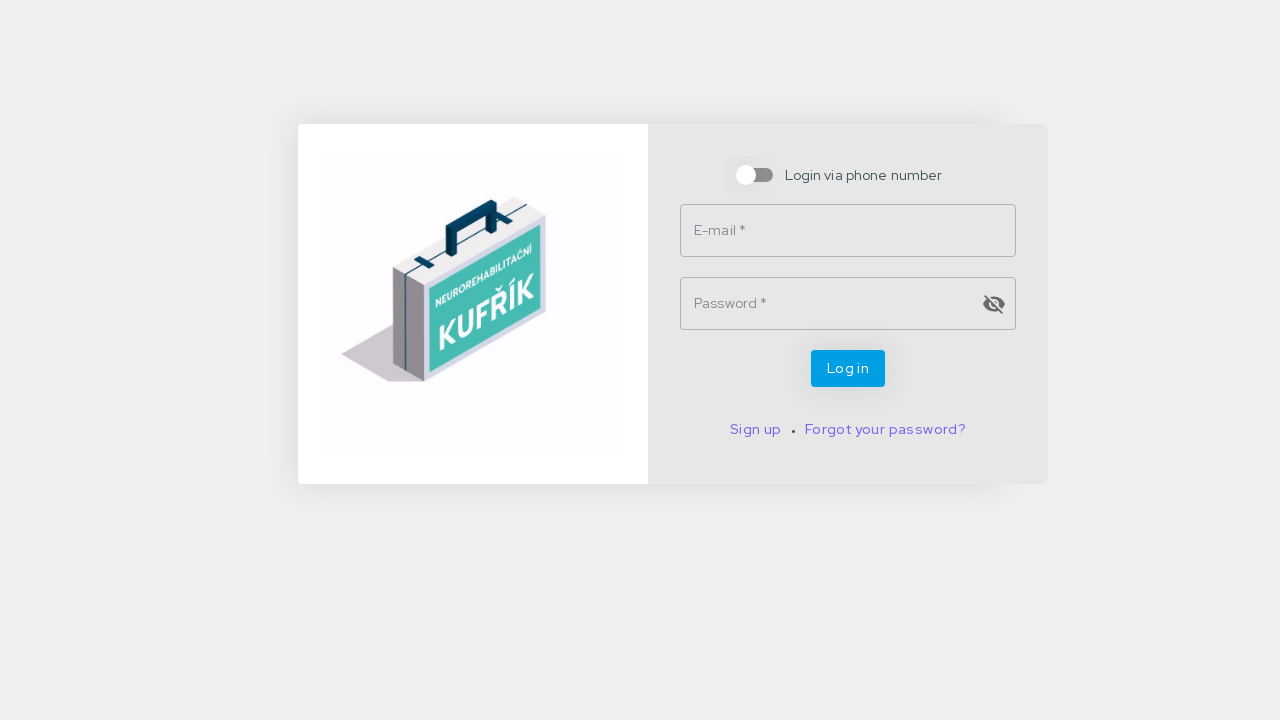

Clicked the 'Forgot' password button at (885, 429) on xpath=//button[contains(.,'Forgot')]
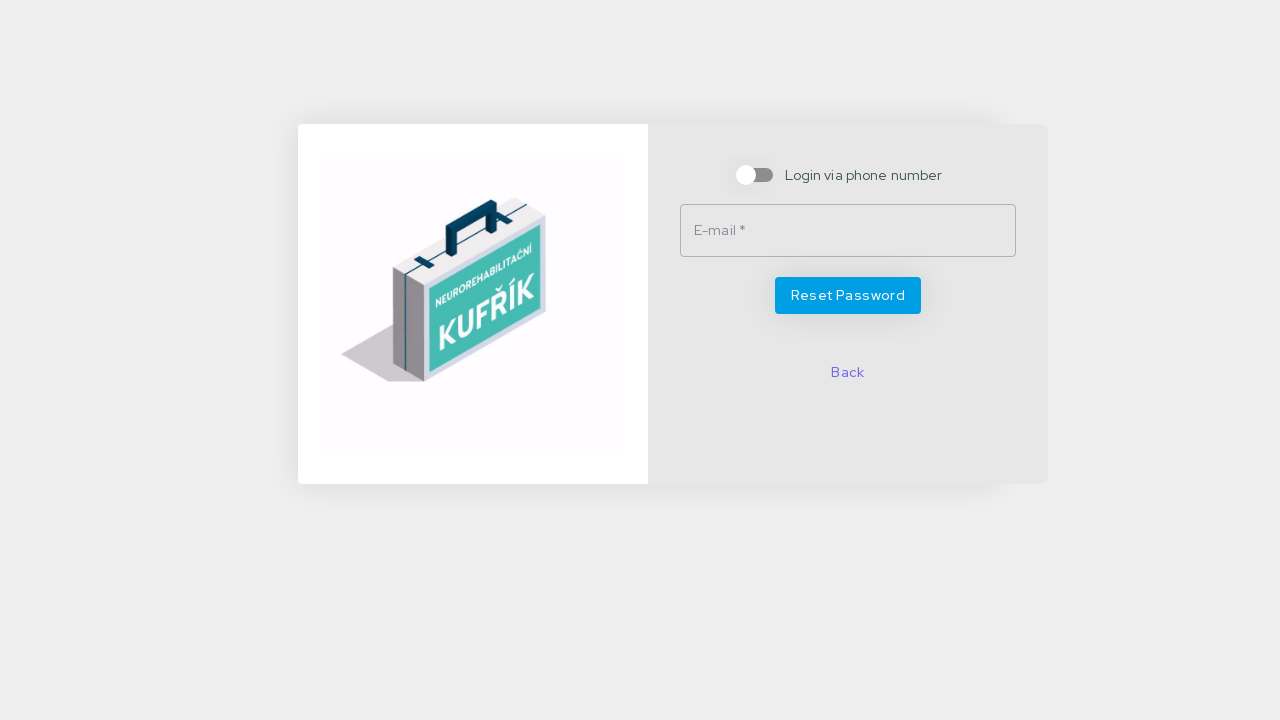

Entered email address 'admin@proxyqb.com' in the email field on #email
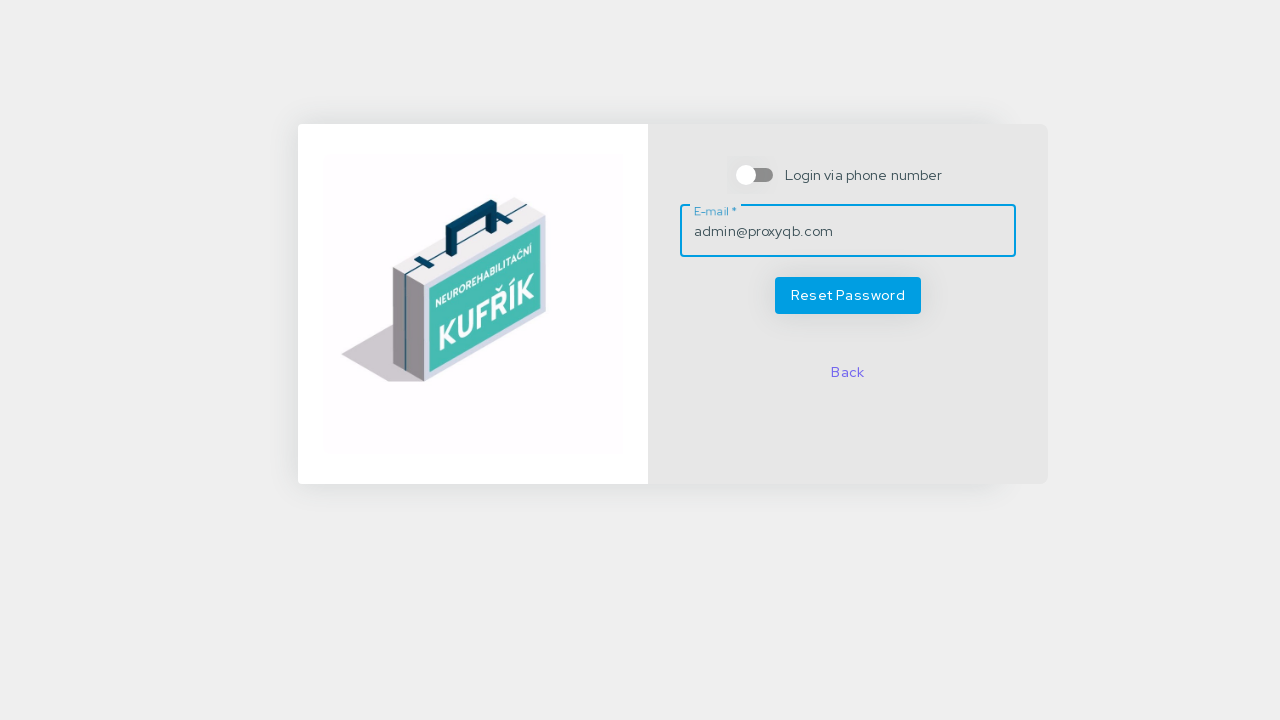

Clicked the 'Reset' button to submit password reset request at (848, 295) on xpath=//button[contains(.,'Reset')]
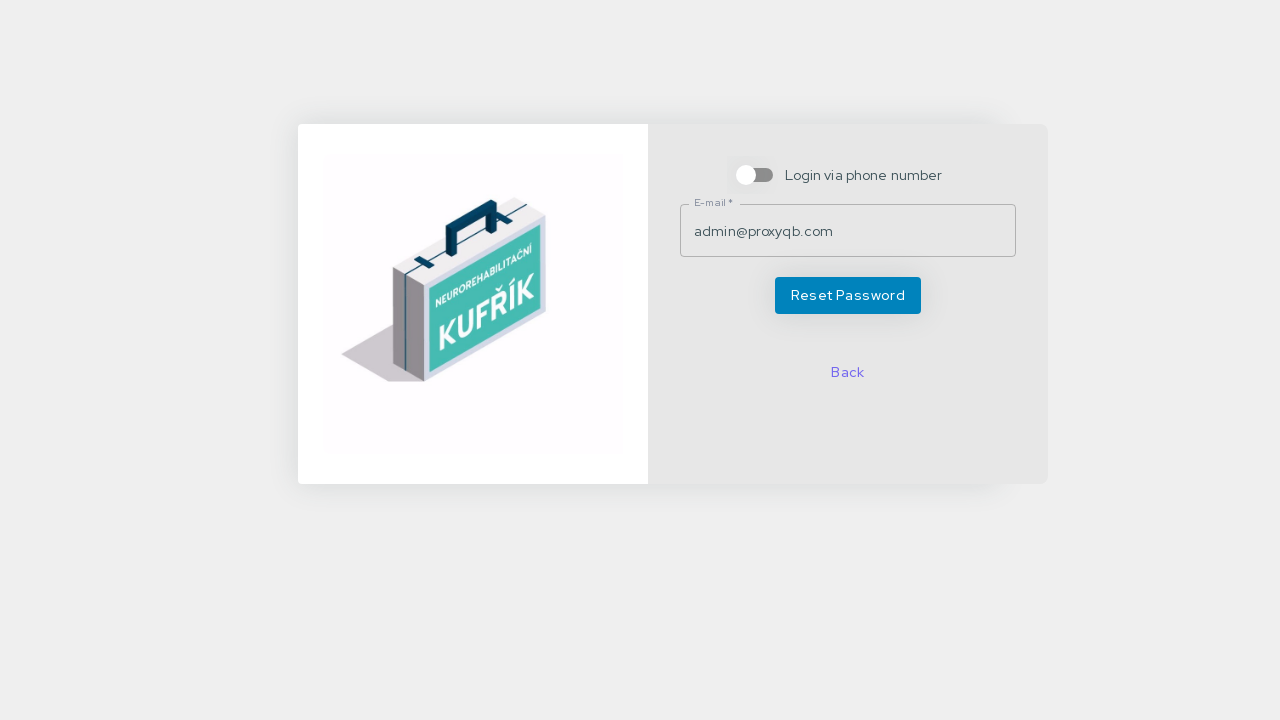

Verified confirmation message 'Check your email' appeared
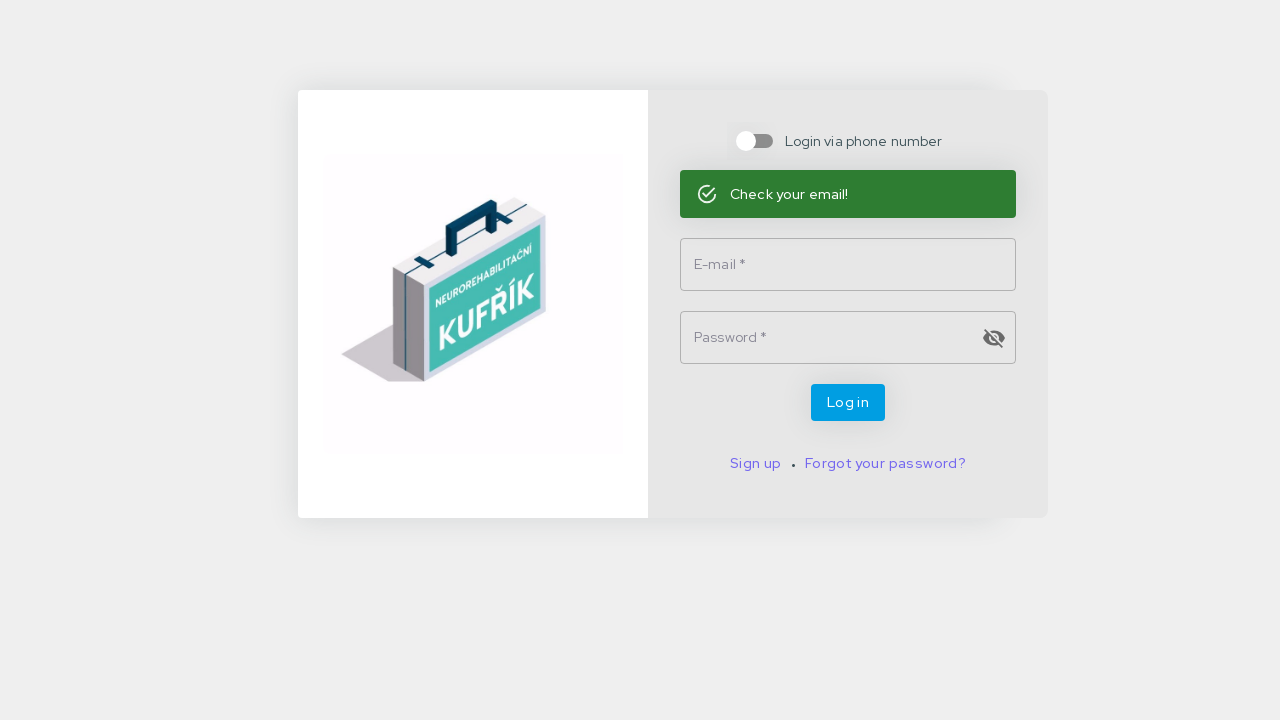

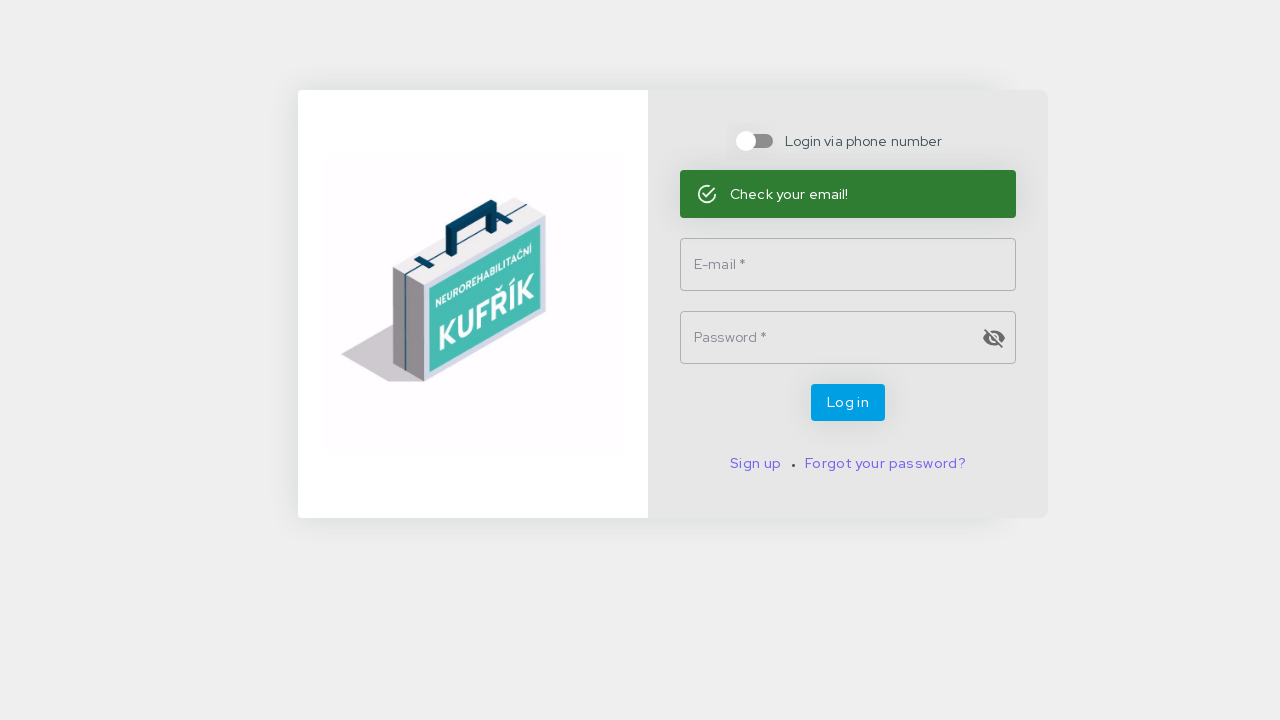